Tests a math puzzle form by reading two numbers from the page, calculating their sum, selecting the correct answer from a dropdown, and submitting the form.

Starting URL: http://suninjuly.github.io/selects1.html

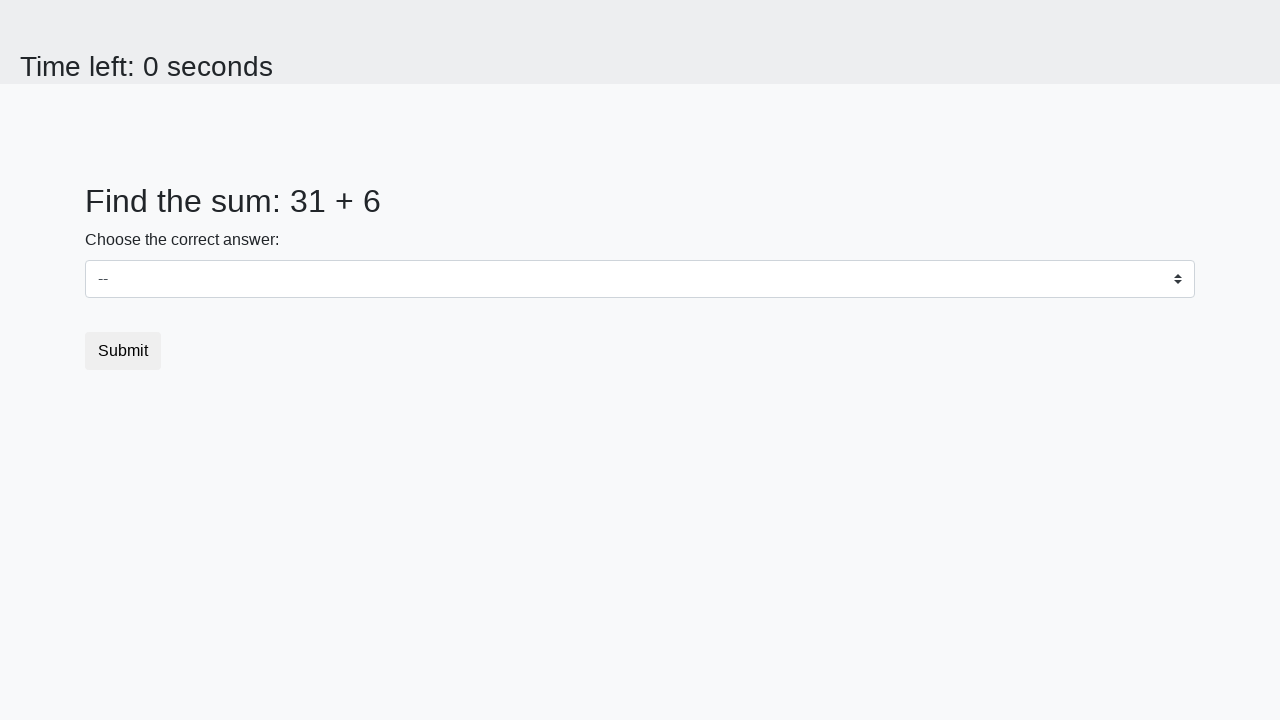

Read first number from page
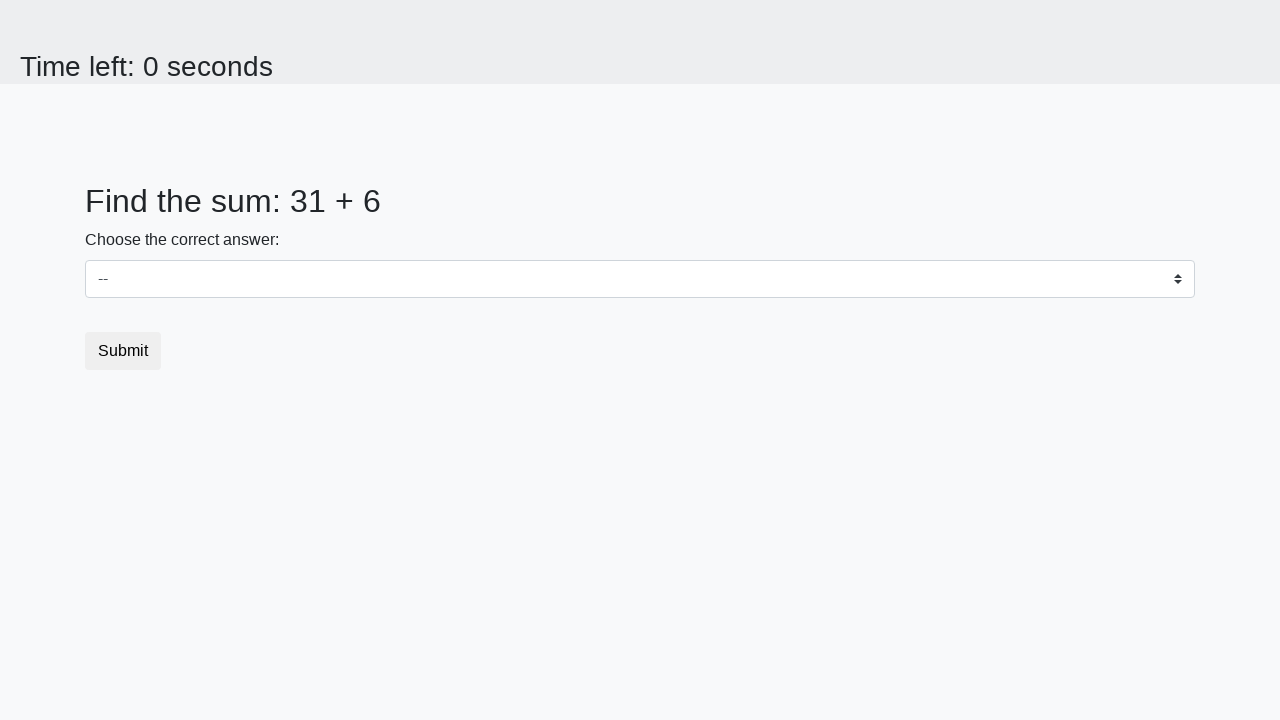

Read second number from page
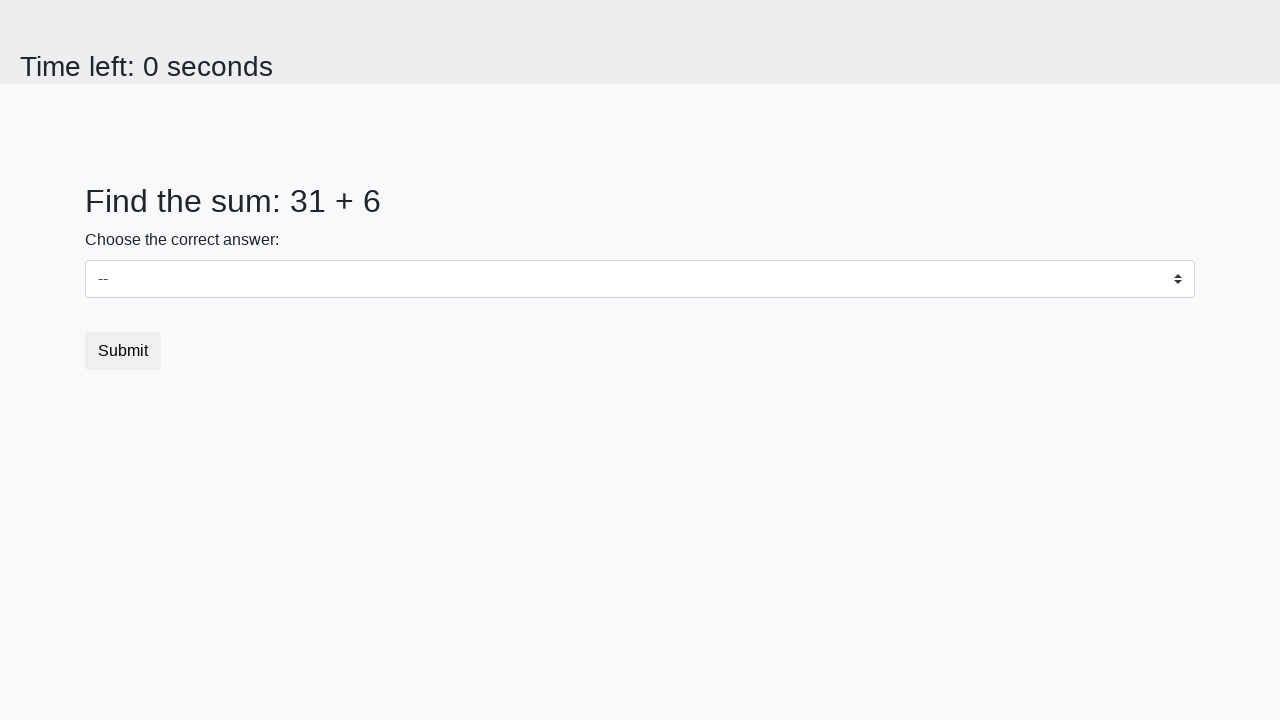

Calculated sum: 31 + 6 = 37
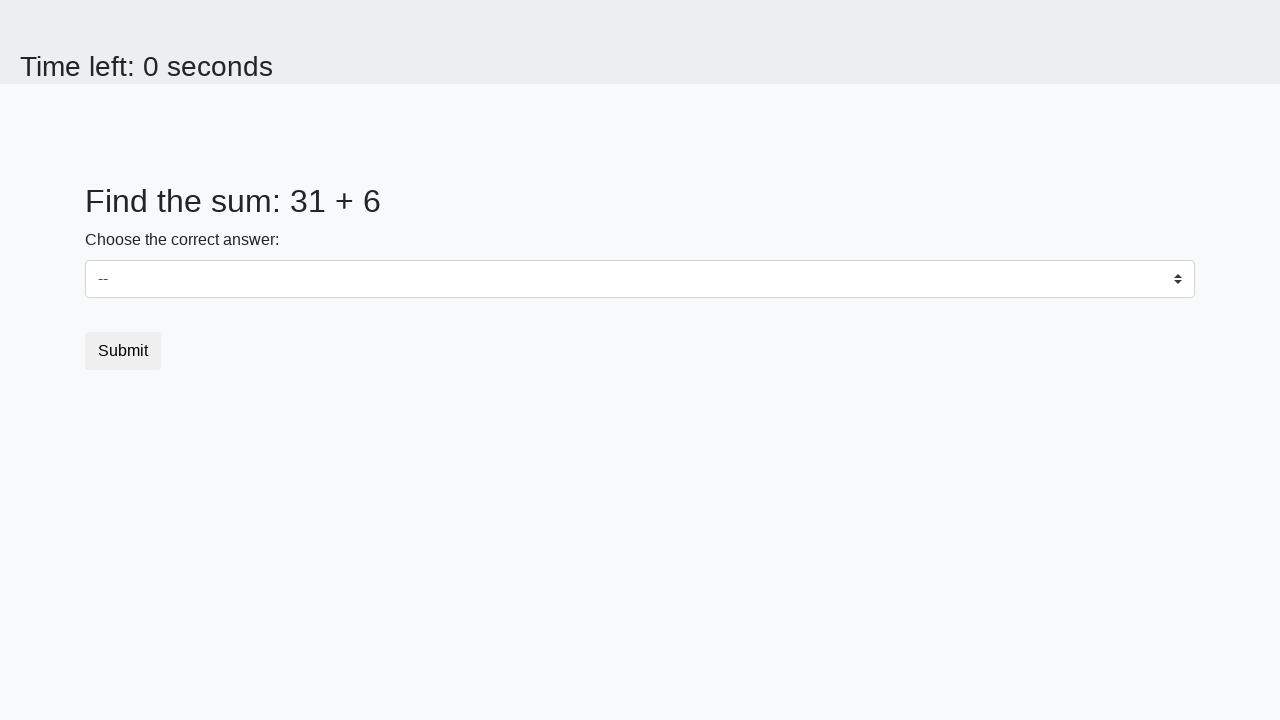

Selected correct answer '37' from dropdown on select
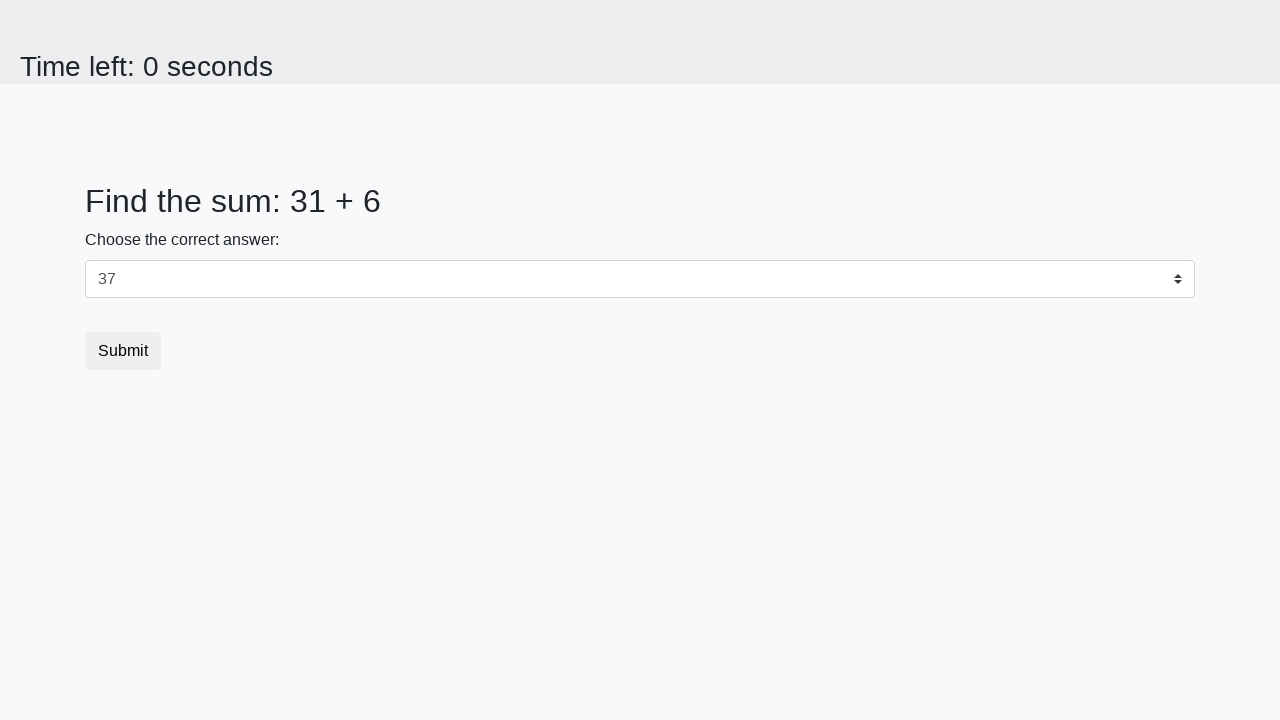

Clicked submit button at (123, 351) on .btn
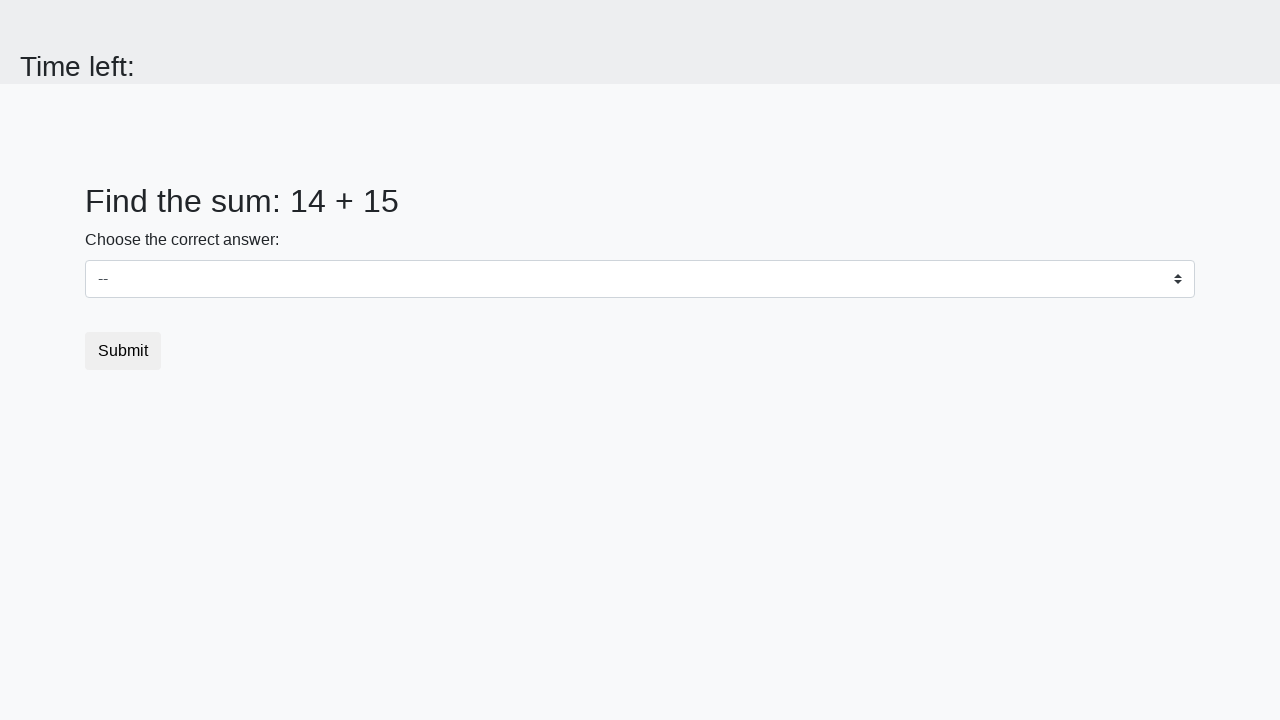

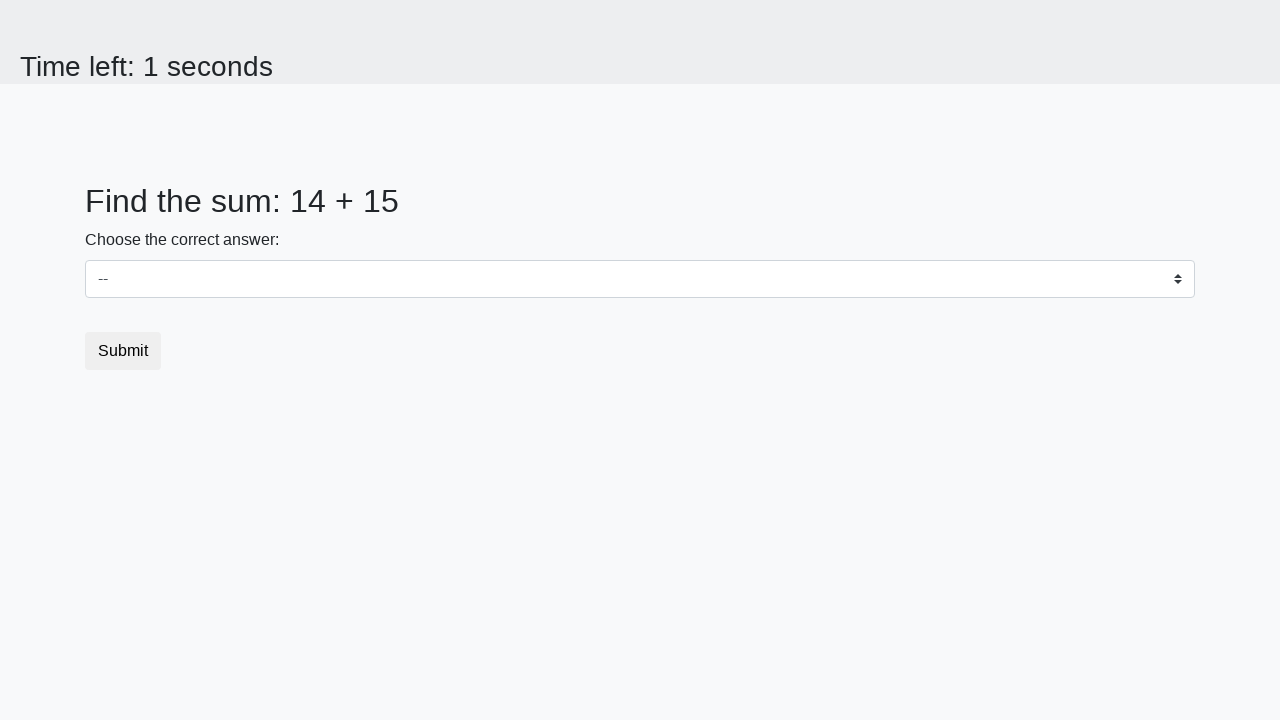